Tests the multiplication functionality on calculator.net by entering 423 × 525 and verifying the calculator displays the result

Starting URL: https://www.calculator.net/

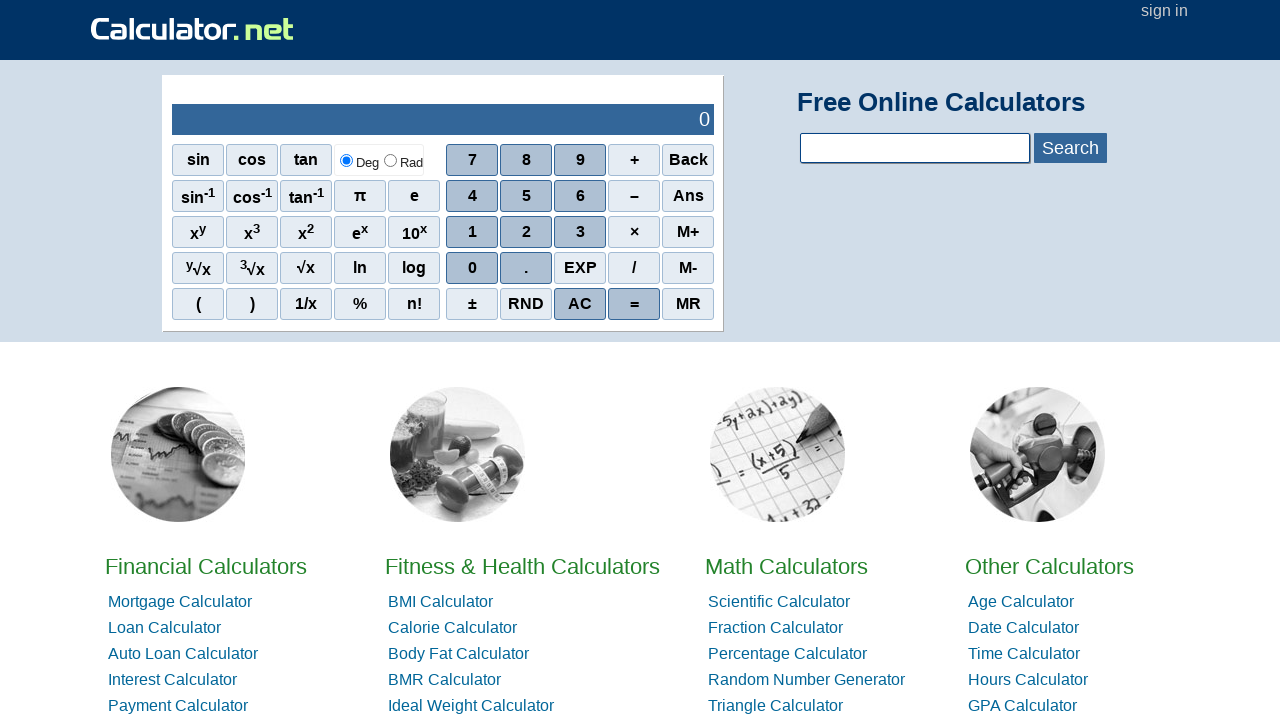

Calculator loaded and output field is visible
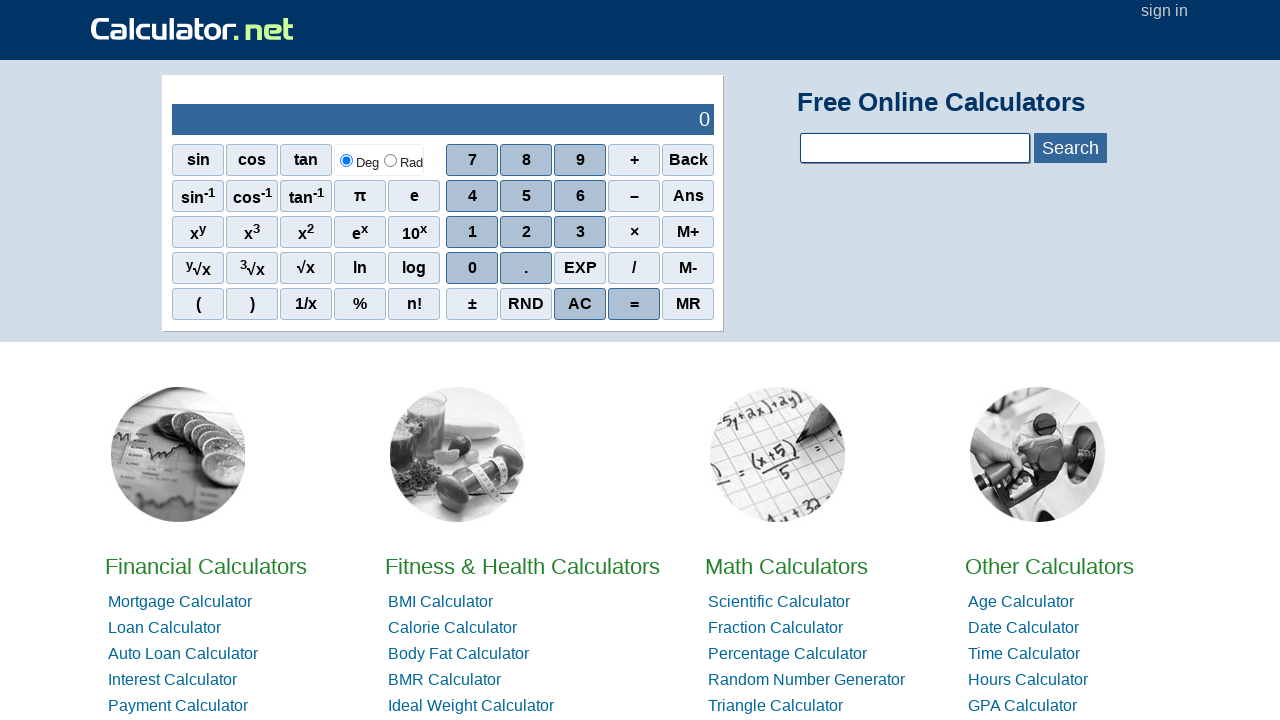

Clicked number 4 at (472, 196) on text=4
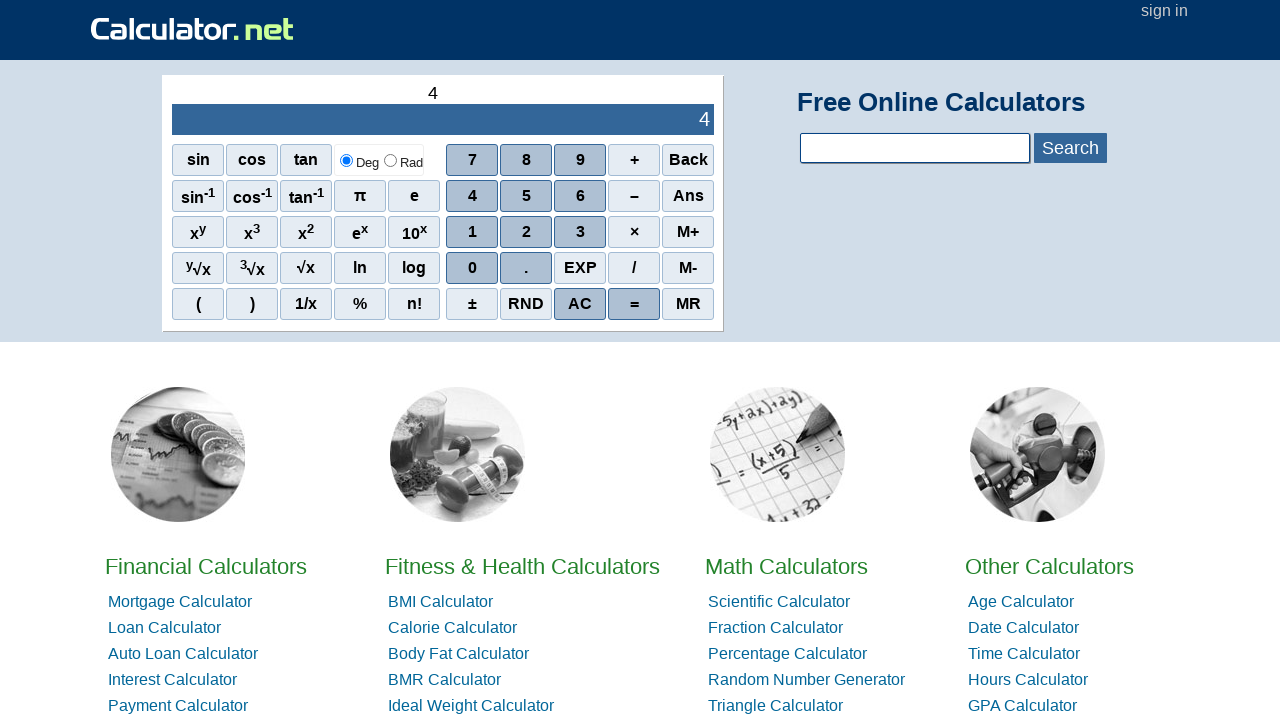

Clicked number 2 at (311, 228) on text=2
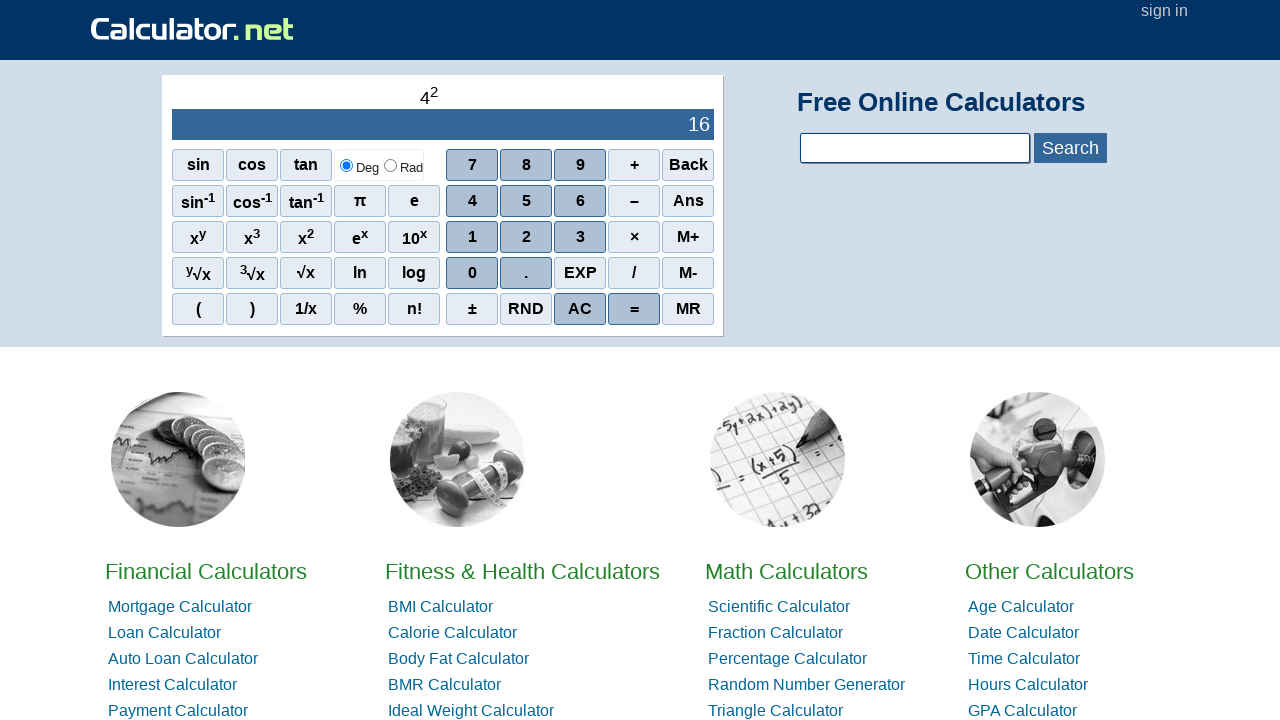

Clicked number 3, entered first number 423 at (257, 233) on text=3
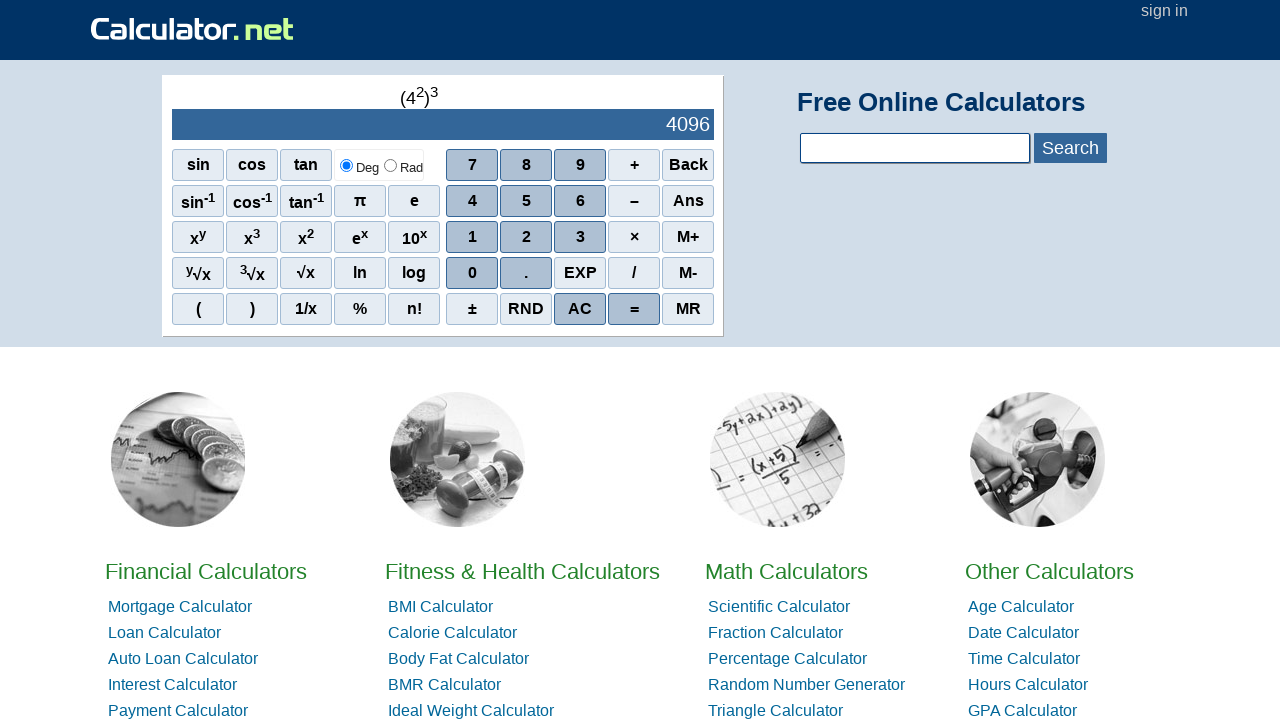

Clicked multiplication operator (×) at (634, 237) on text=×
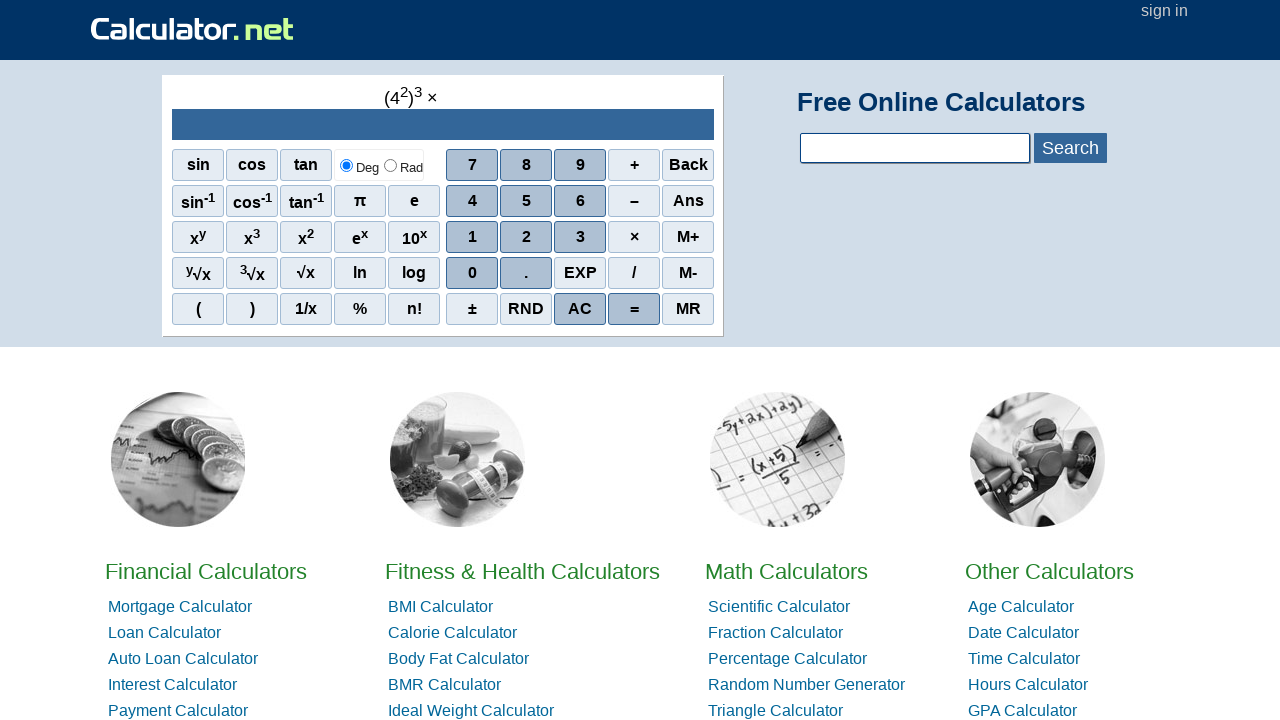

Clicked number 5 at (526, 201) on text=5
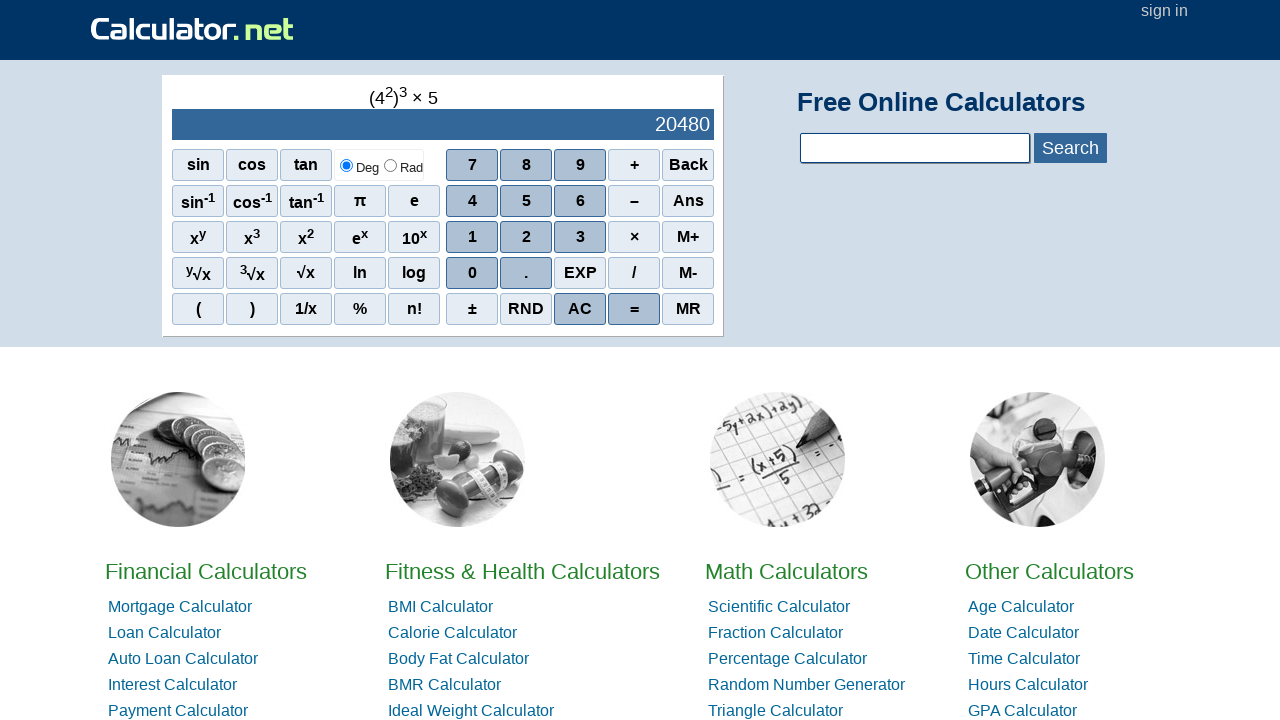

Clicked number 2 at (389, 92) on text=2
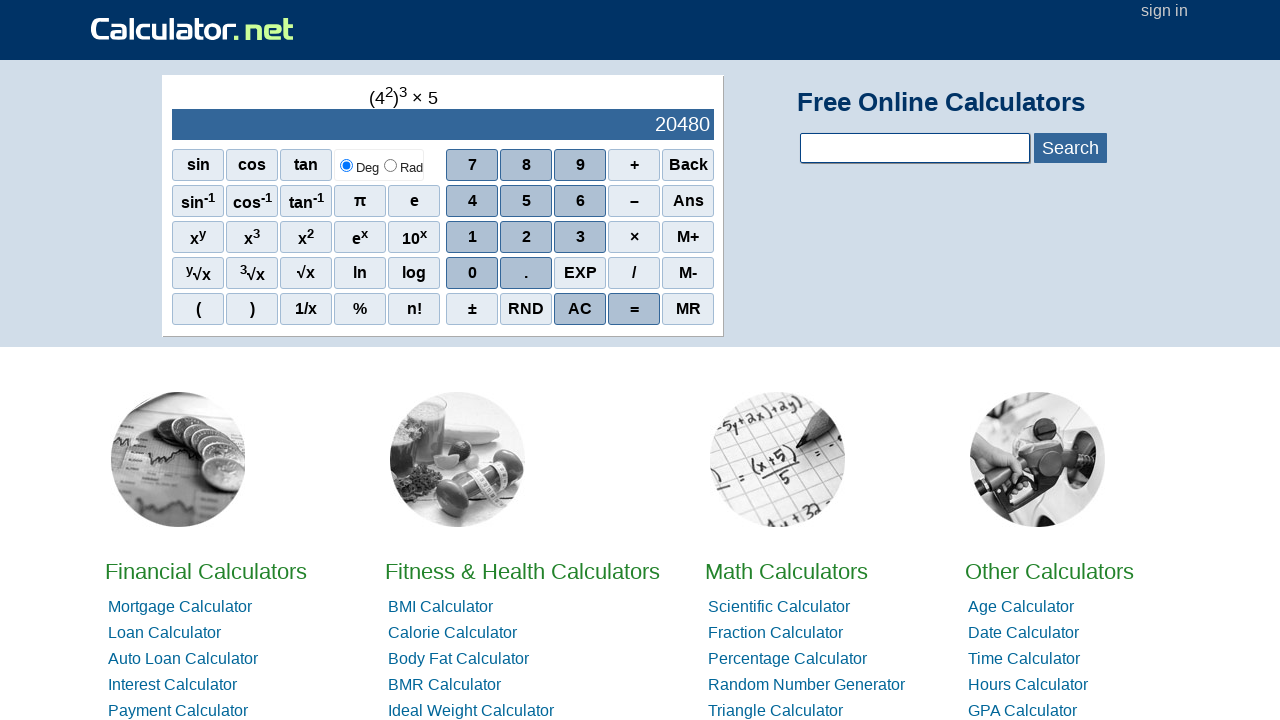

Clicked number 5, entered second number 525 at (304, 96) on text=5
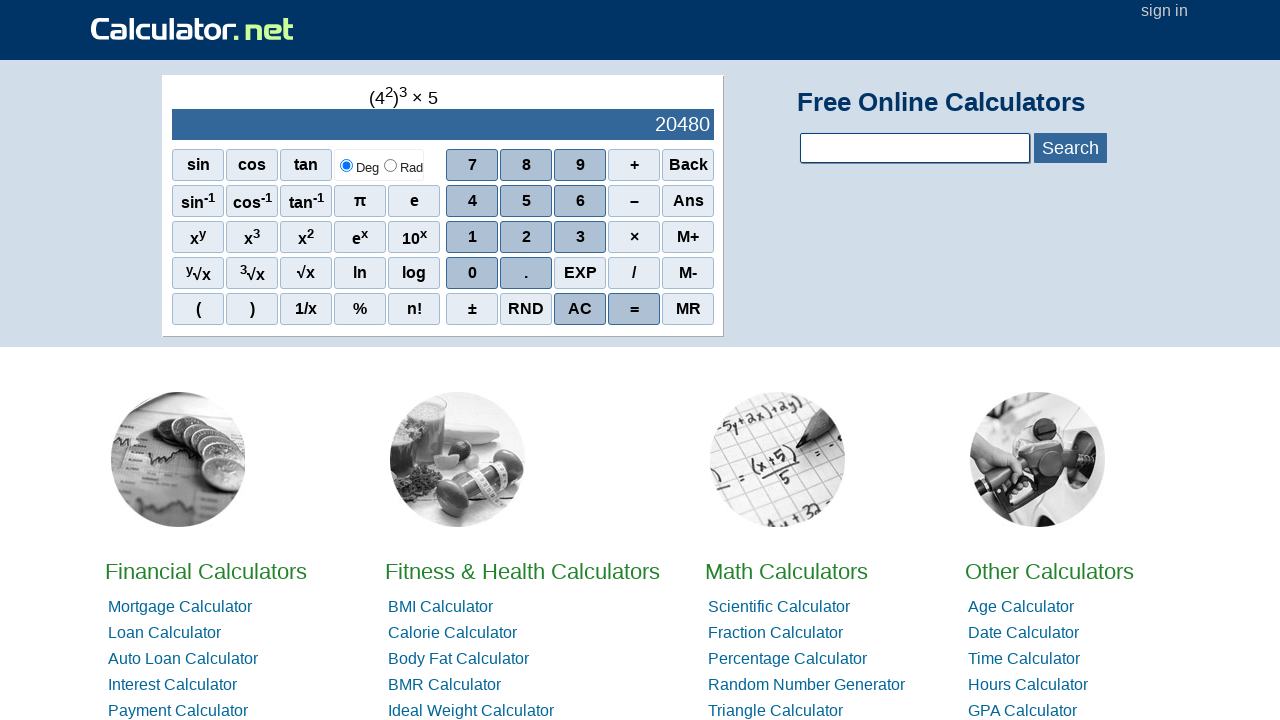

Result calculated and displayed in output field
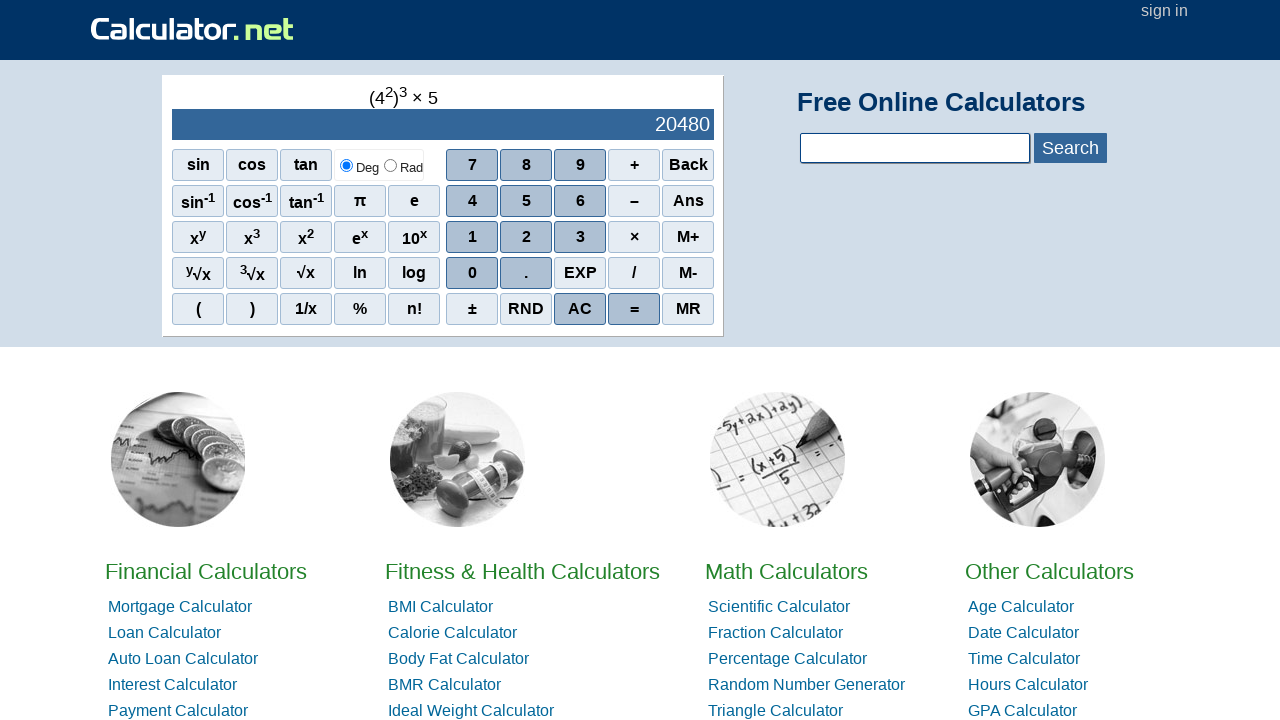

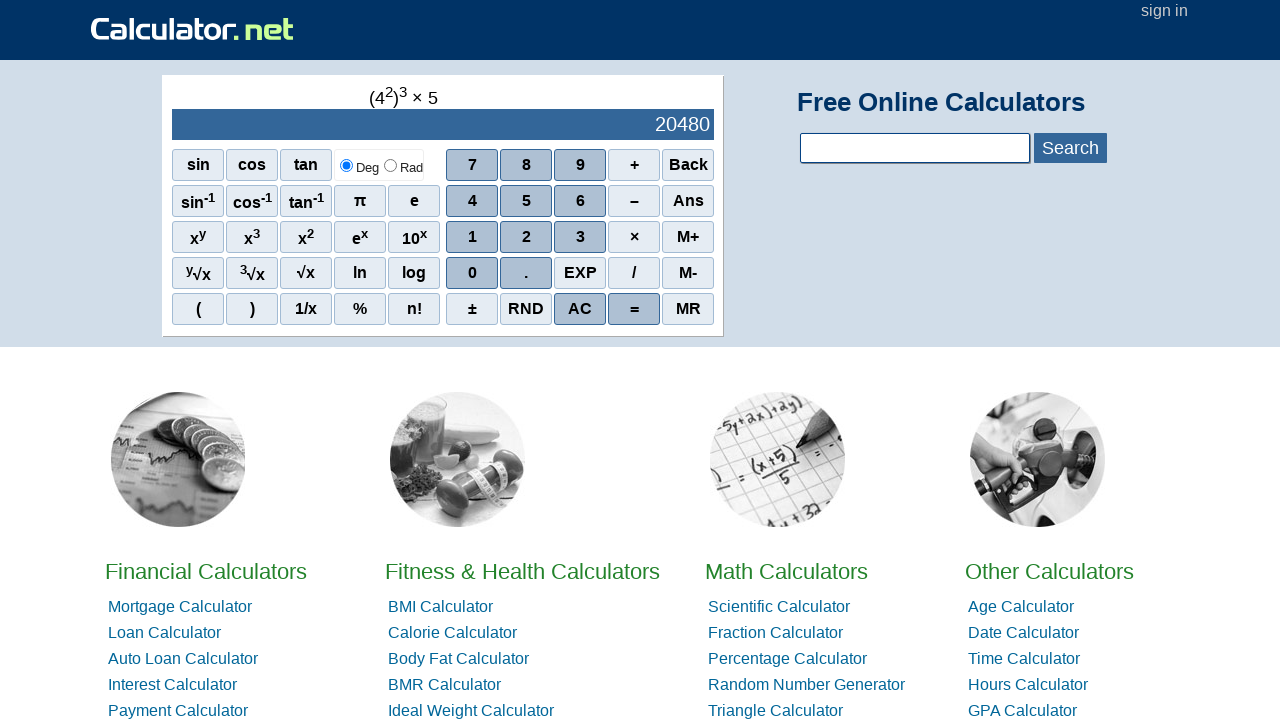